Tests closing an entry advertisement modal by clicking the Close button

Starting URL: http://the-internet.herokuapp.com/entry_ad

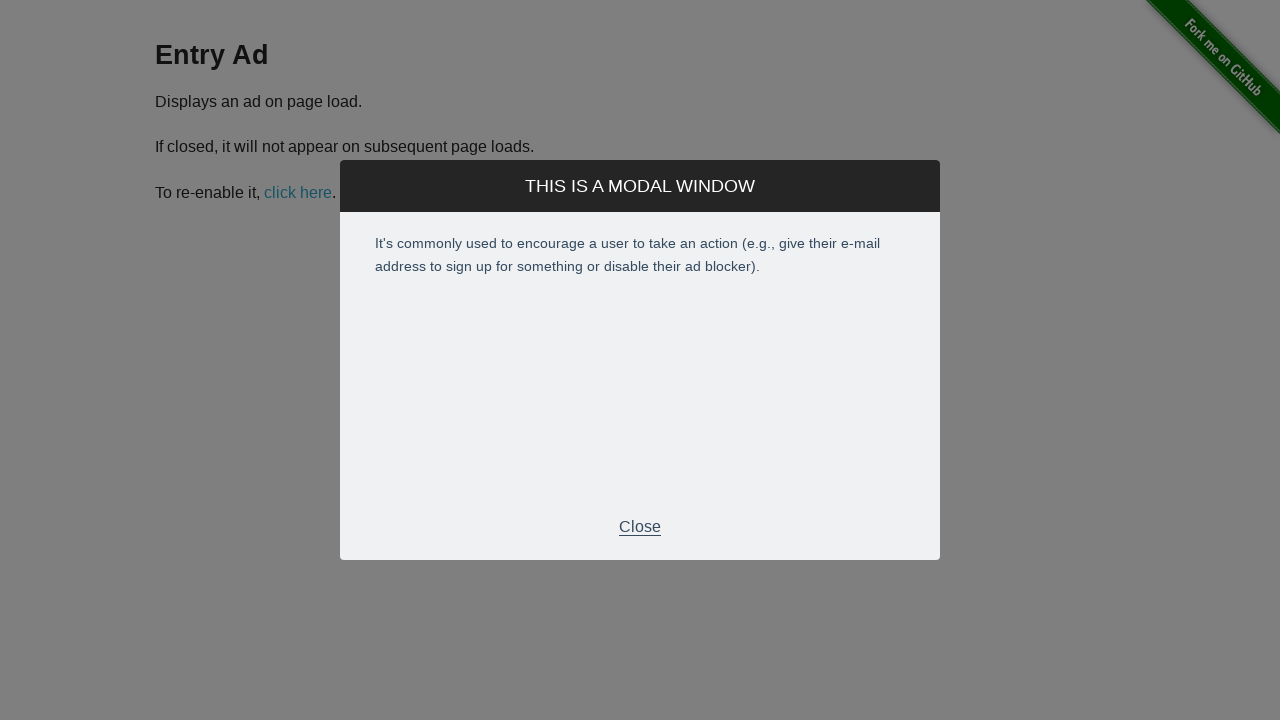

Waited for Close button in entry advertisement modal to appear
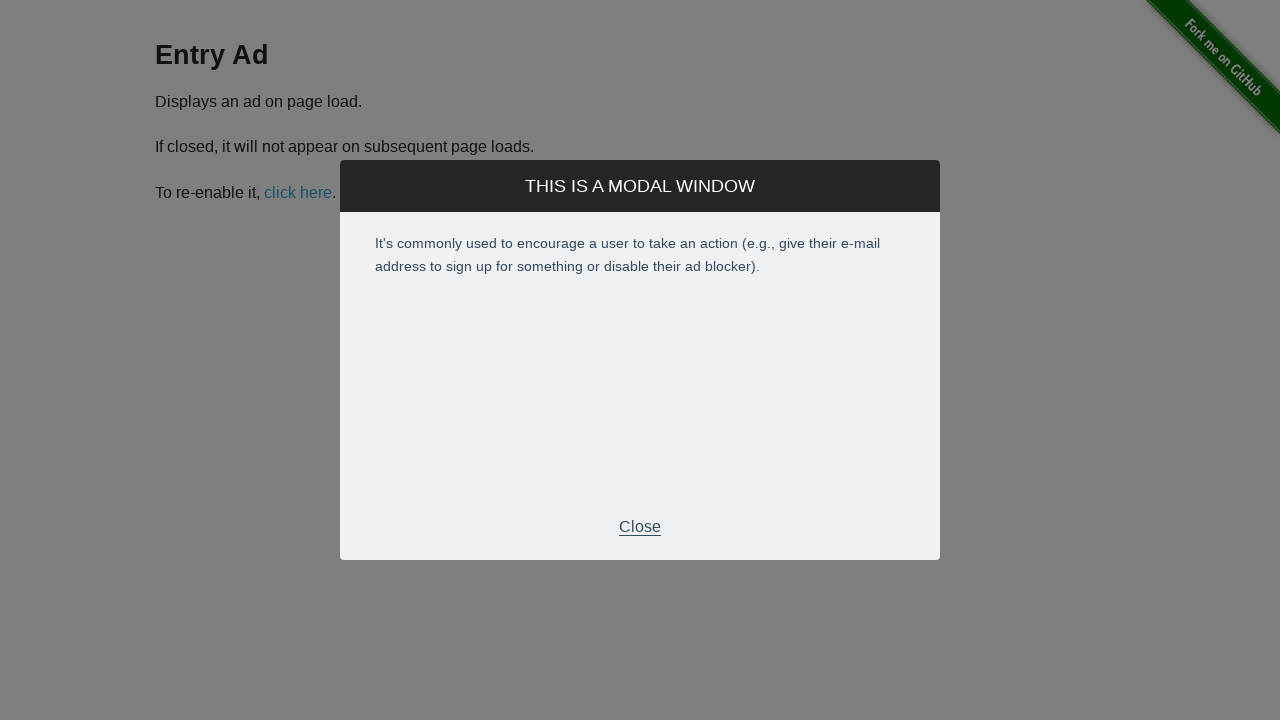

Clicked Close button to dismiss entry advertisement modal at (640, 527) on xpath=//p[text()='Close']
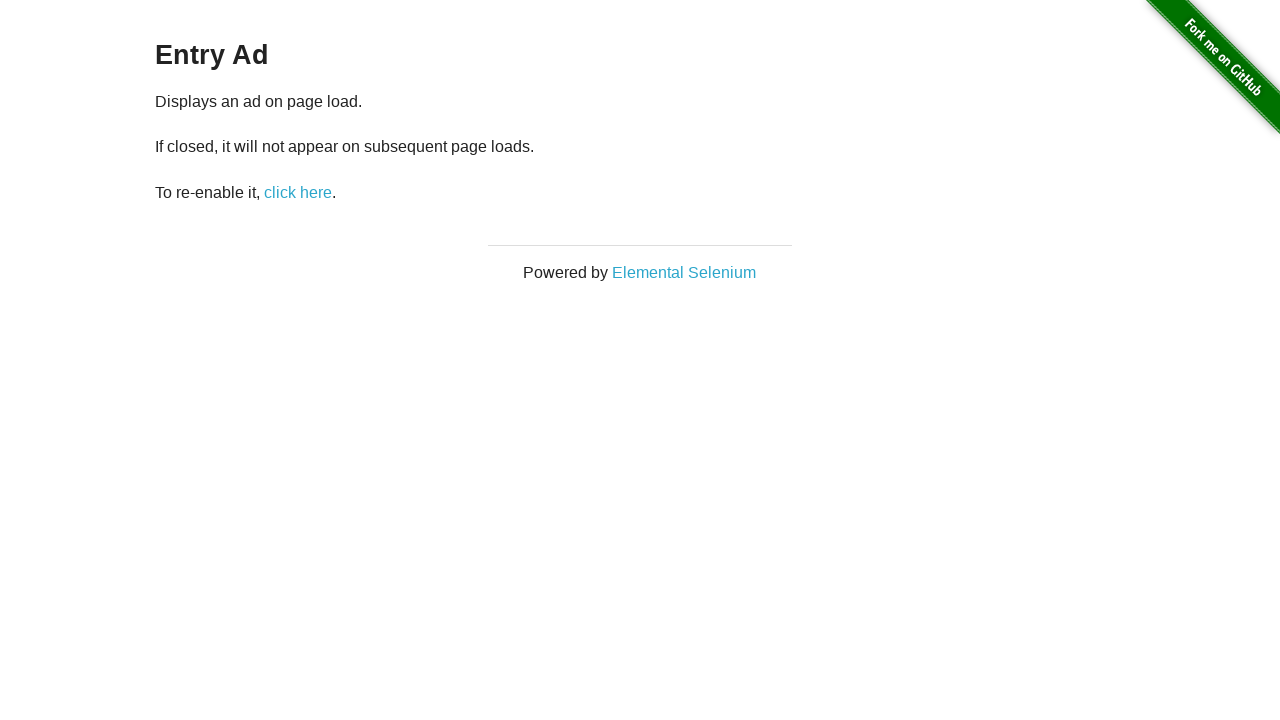

Verified main content is visible after closing modal
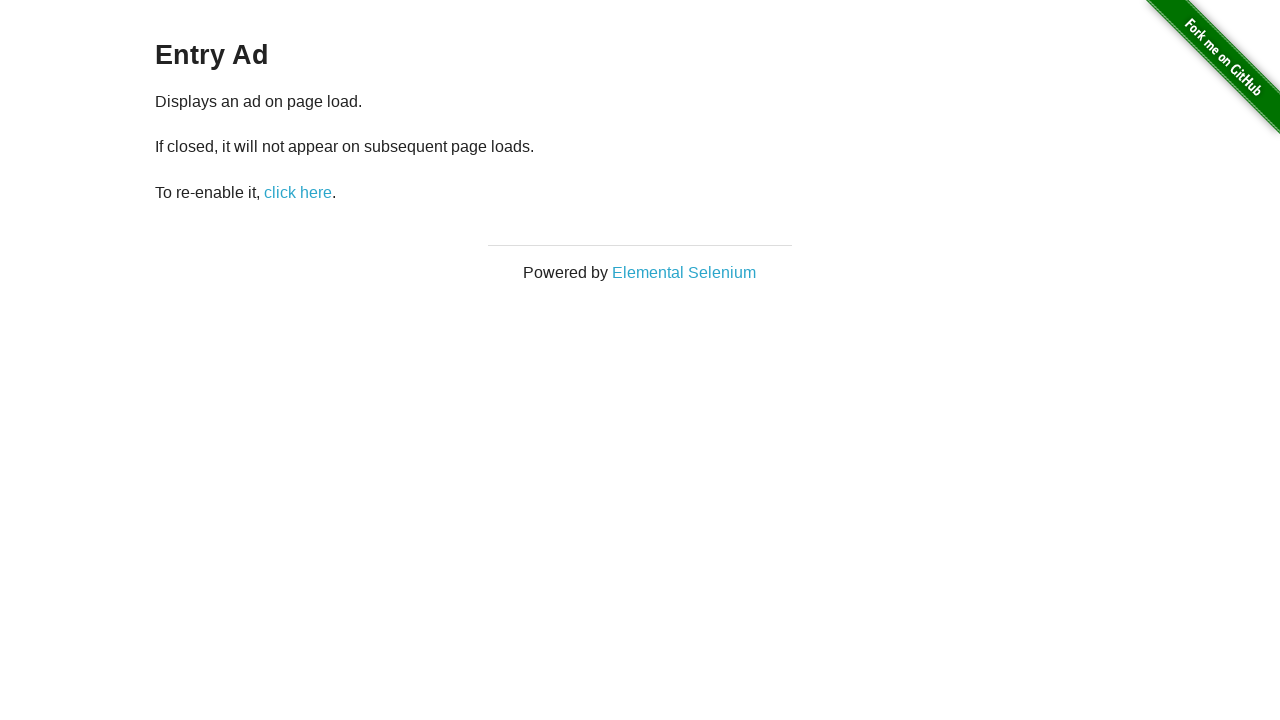

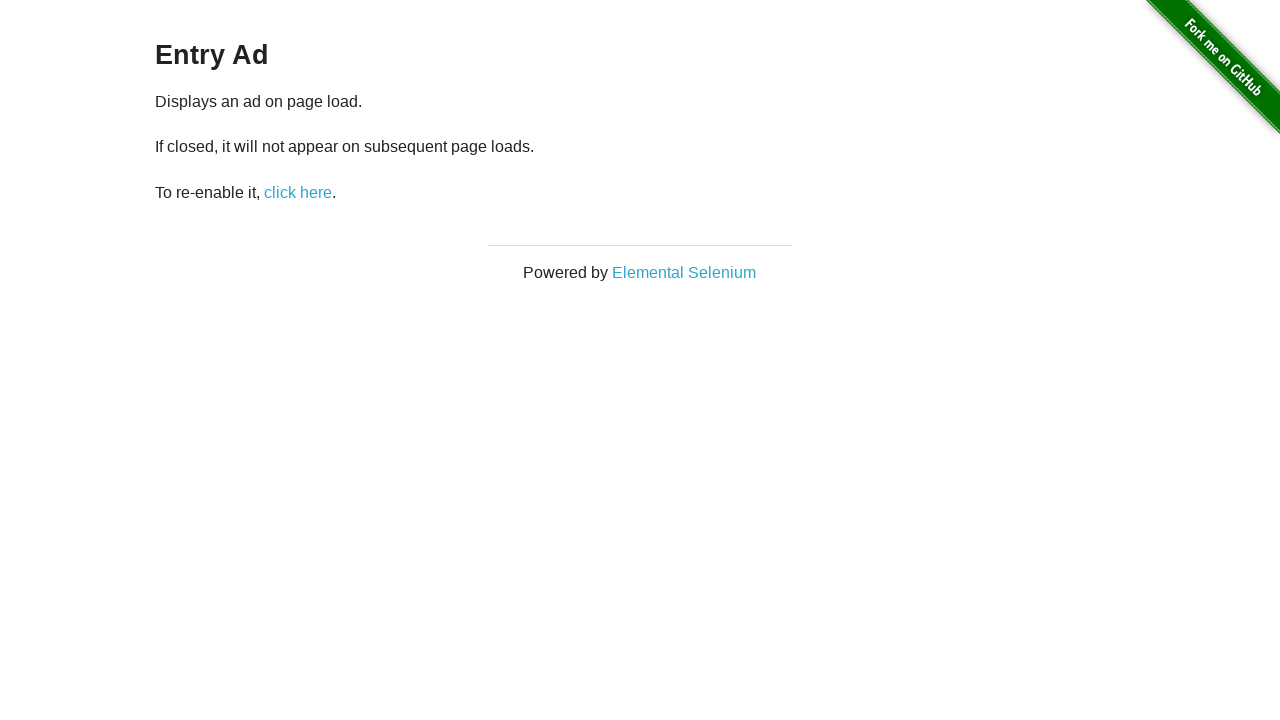